Tests frame handling by switching between different frames and iframes, filling text in frame 2 and clicking a checkbox in frame 3's inner iframe

Starting URL: https://ui.vision/demo/webtest/frames/

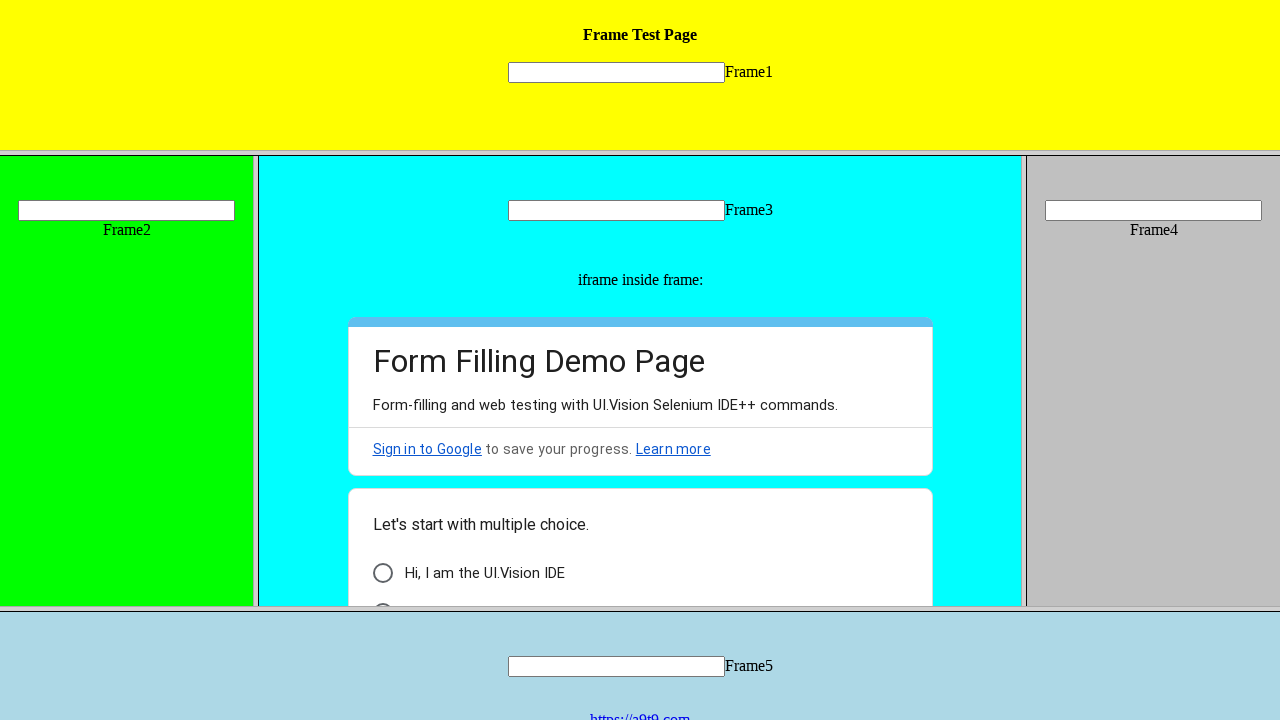

Located frame 2
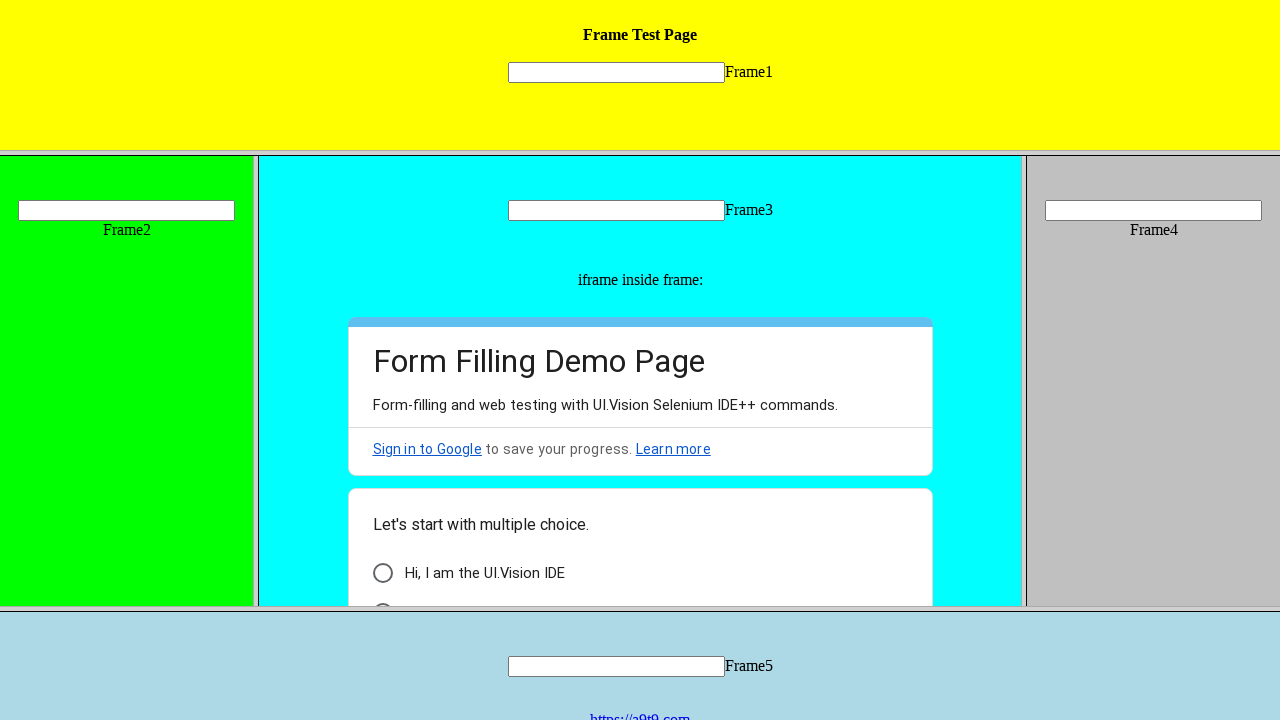

Filled text field in frame 2 with 'hello' on frame[src='frame_2.html'] >> internal:control=enter-frame >> input[name='mytext2
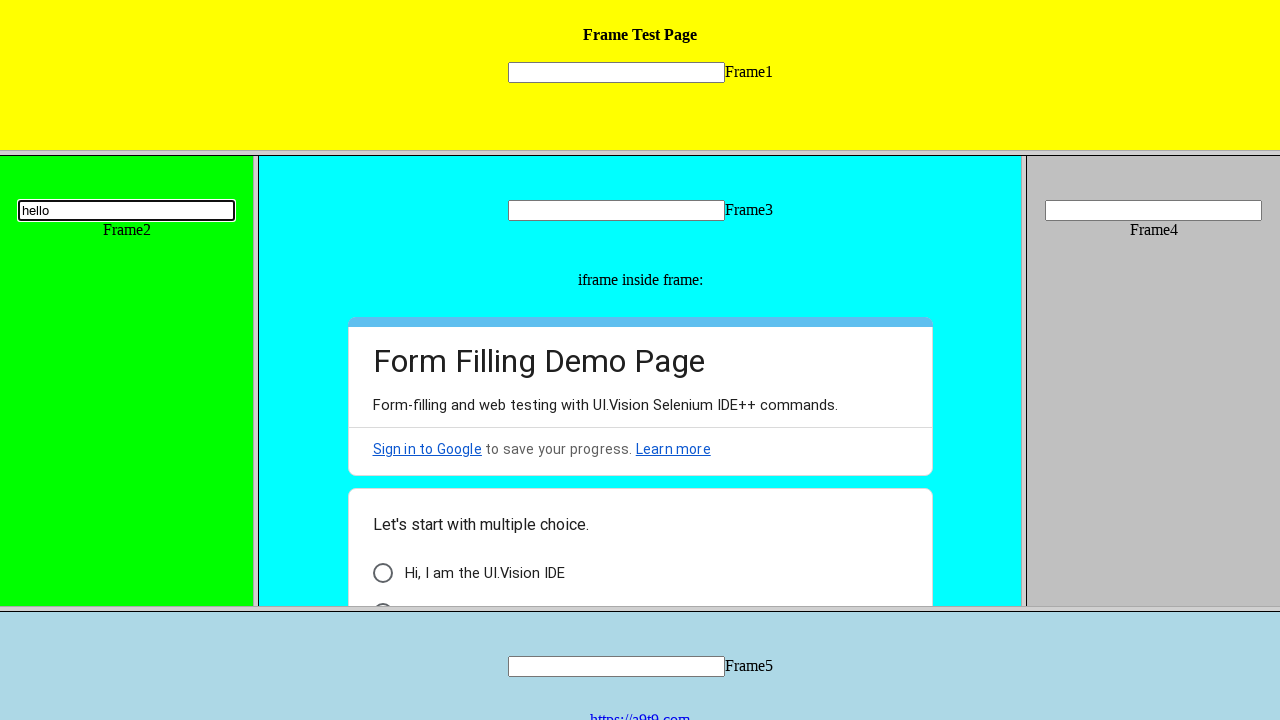

Located frame 3
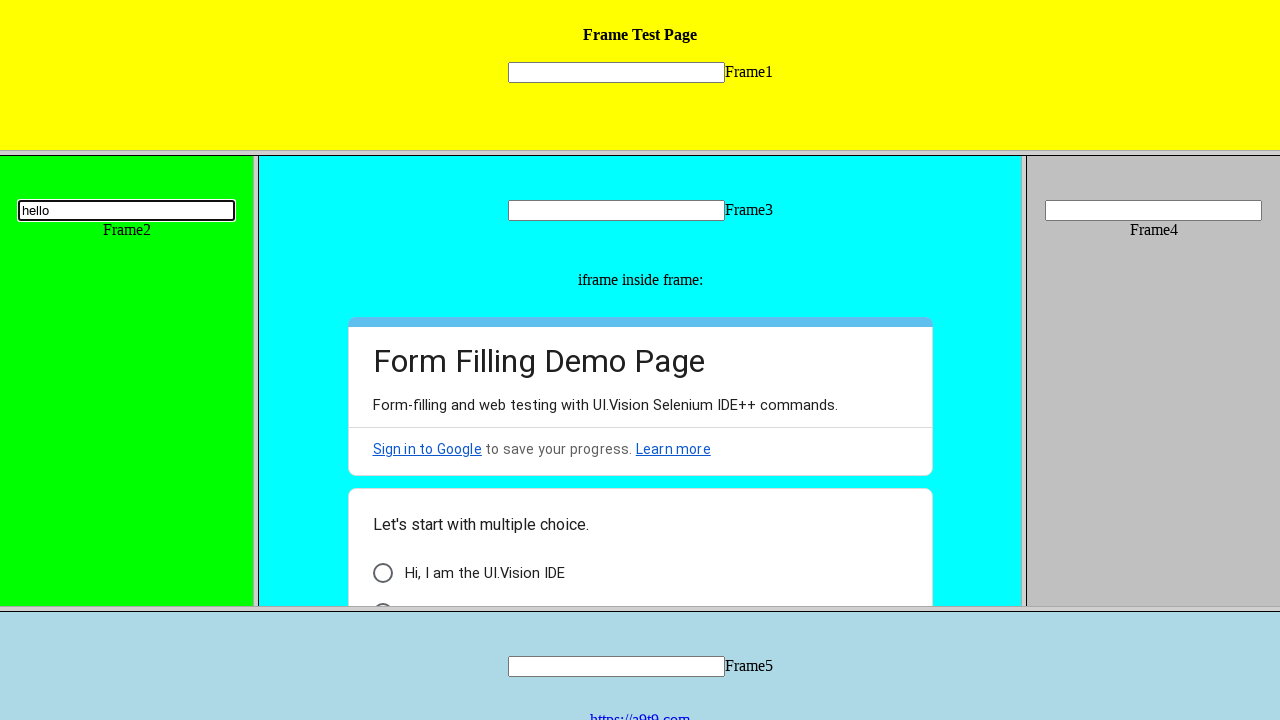

Located inner iframe within frame 3
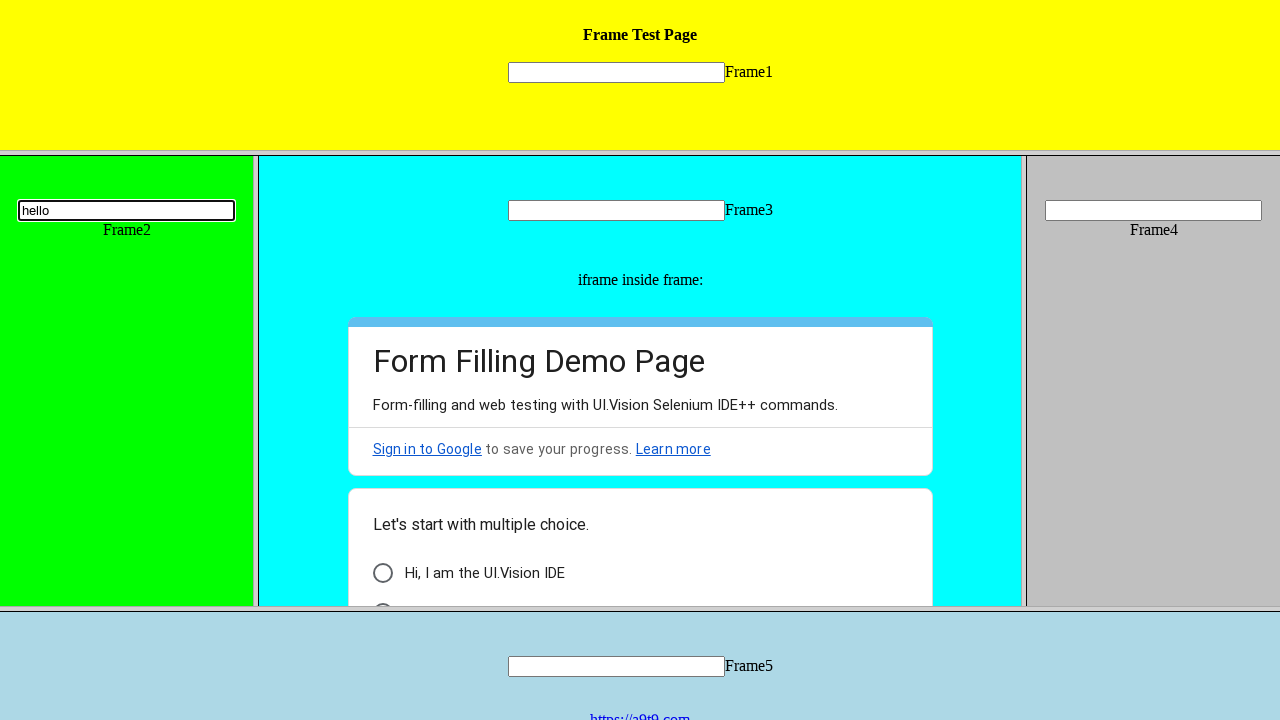

Clicked checkbox in frame 3's inner iframe at (382, 596) on frame[src='frame_3.html'] >> internal:control=enter-frame >> iframe >> nth=0 >> 
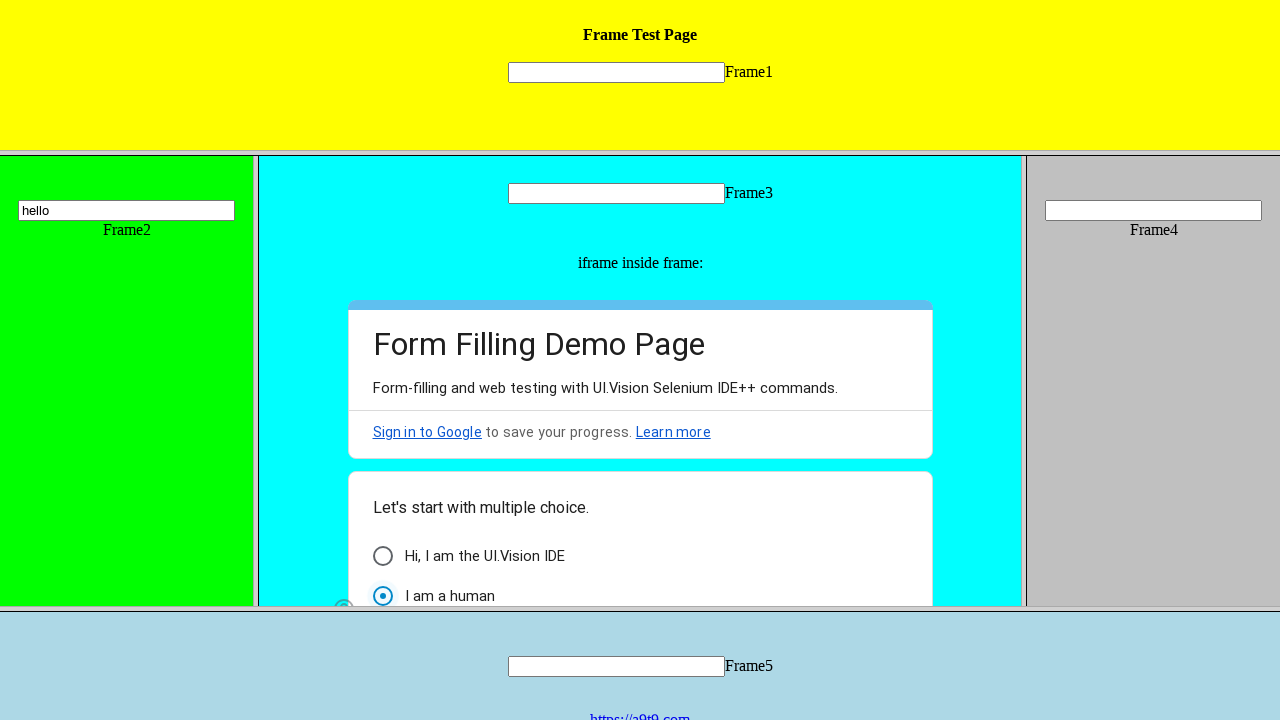

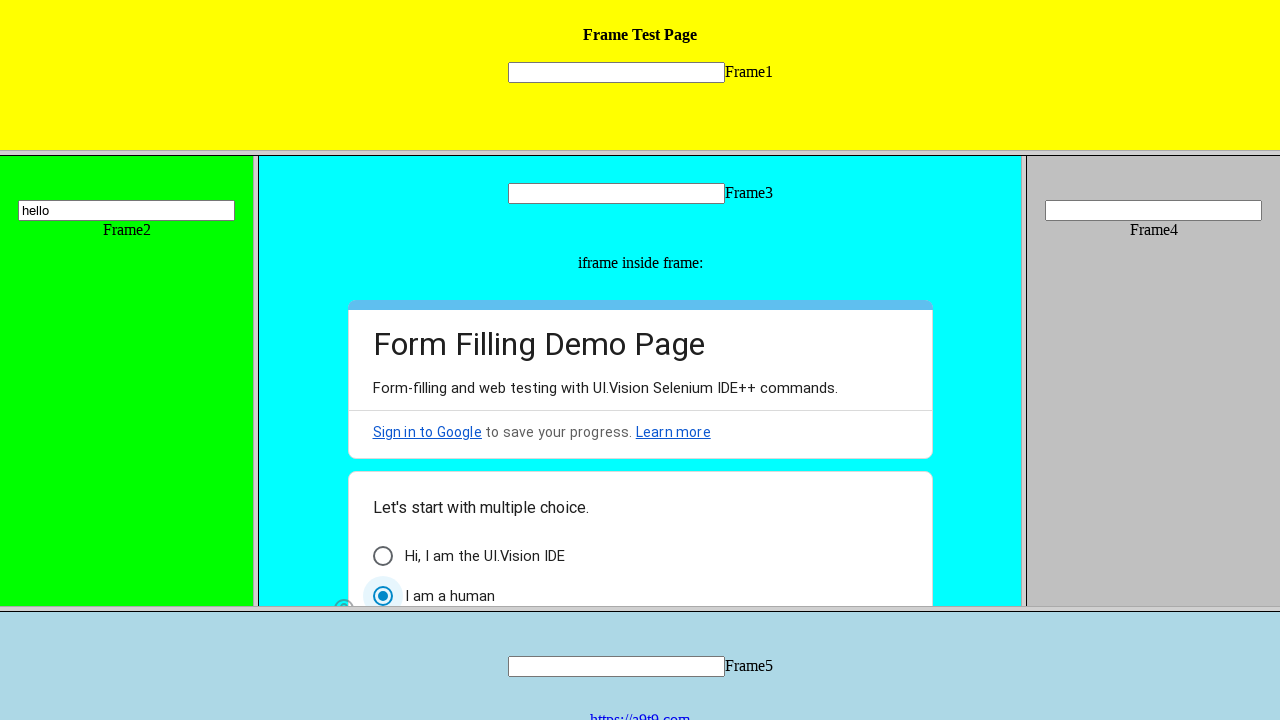